Tests JavaScript alert popup handling by clicking a button to trigger an alert, accepting it, and verifying the result text

Starting URL: https://the-internet.herokuapp.com/javascript_alerts

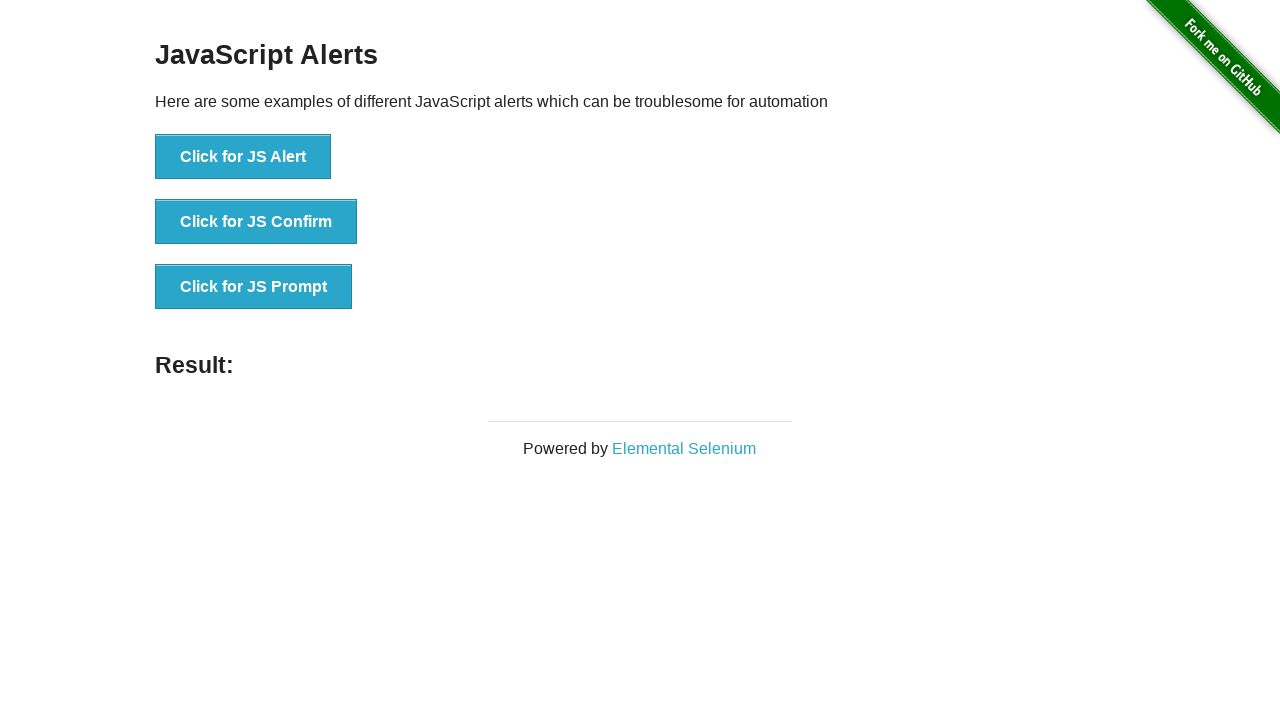

Clicked 'Click for JS Alert' button at (243, 157) on xpath=//button[.='Click for JS Alert']
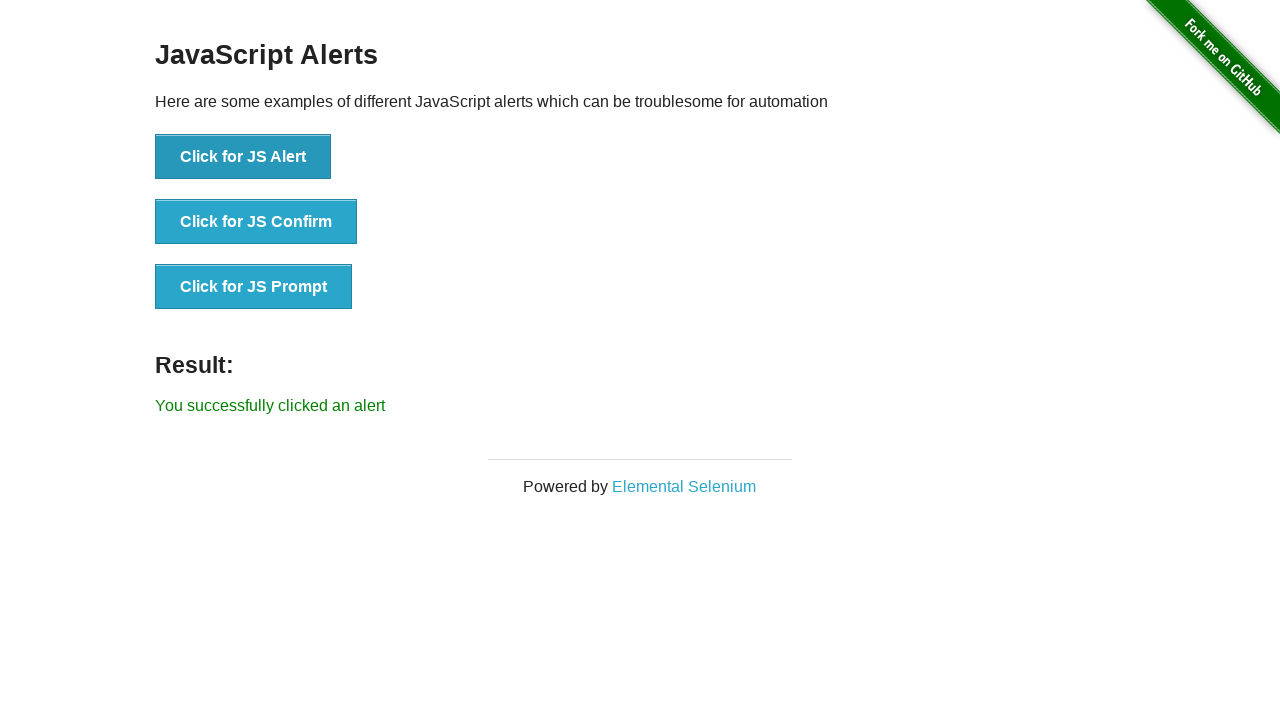

Set up dialog handler to accept alerts
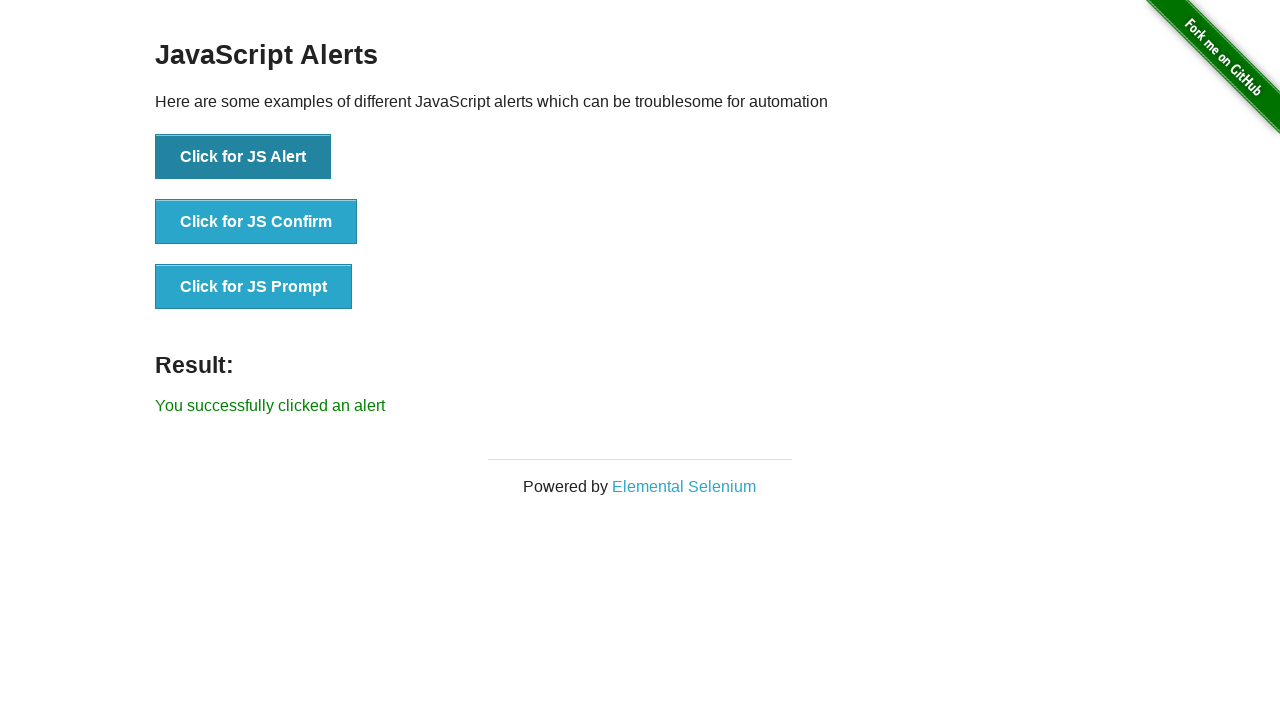

Clicked 'Click for JS Alert' button again to trigger alert at (243, 157) on xpath=//button[.='Click for JS Alert']
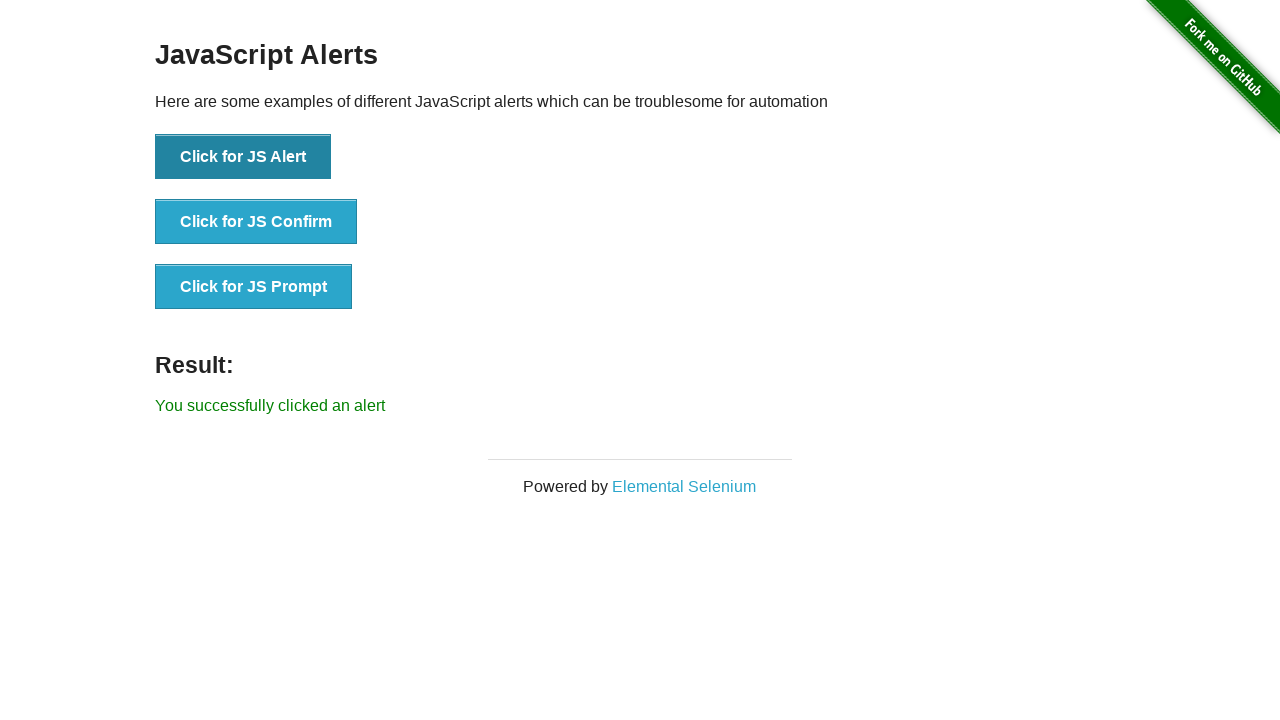

Located result element
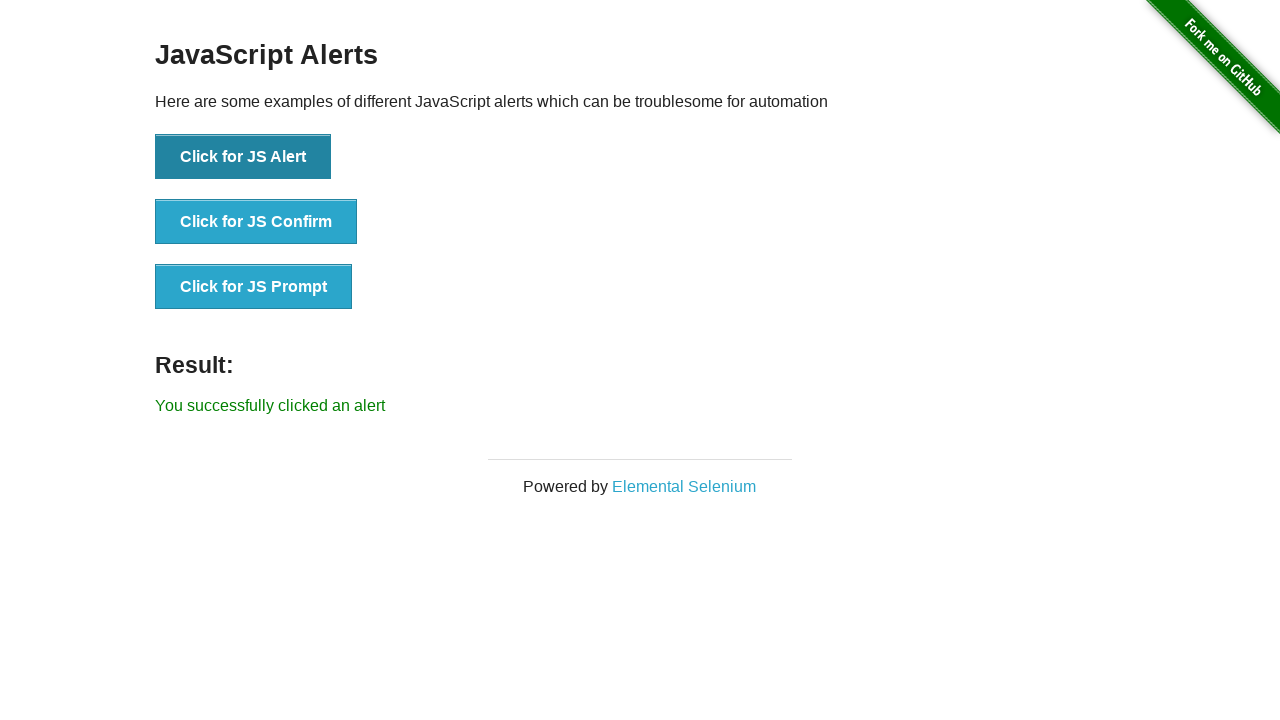

Retrieved result text: You successfully clicked an alert
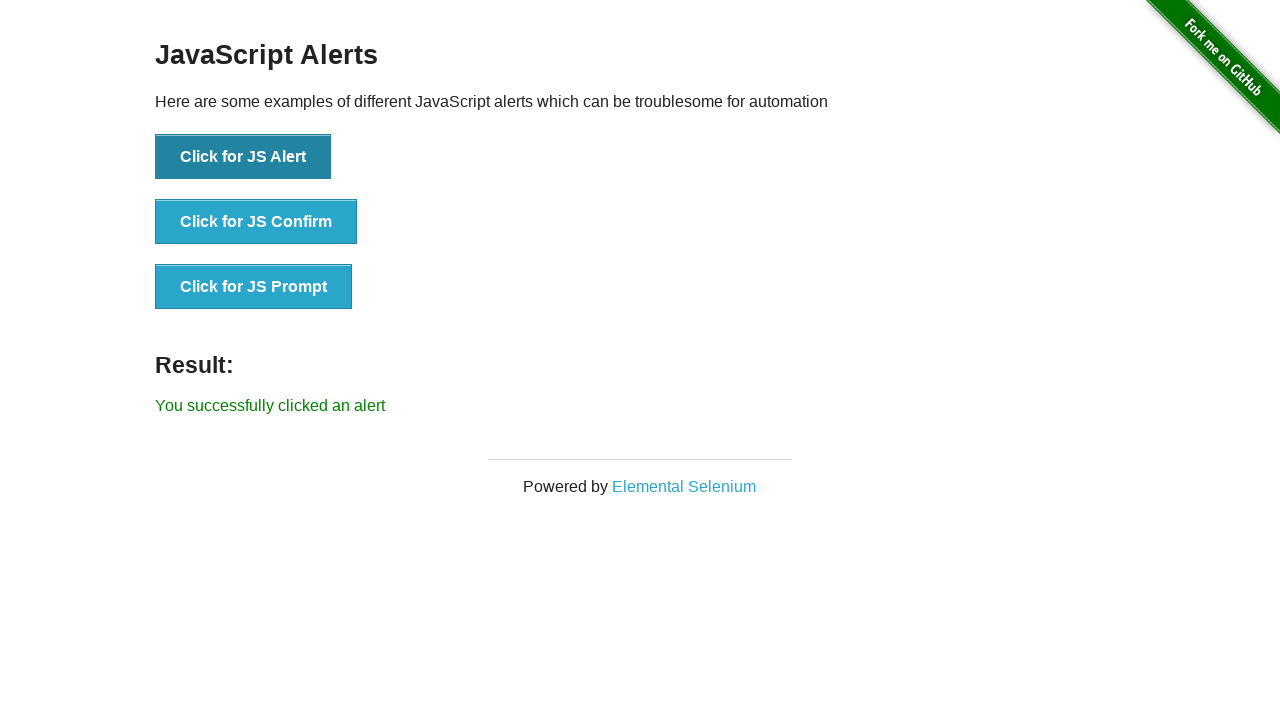

Printed result text to console
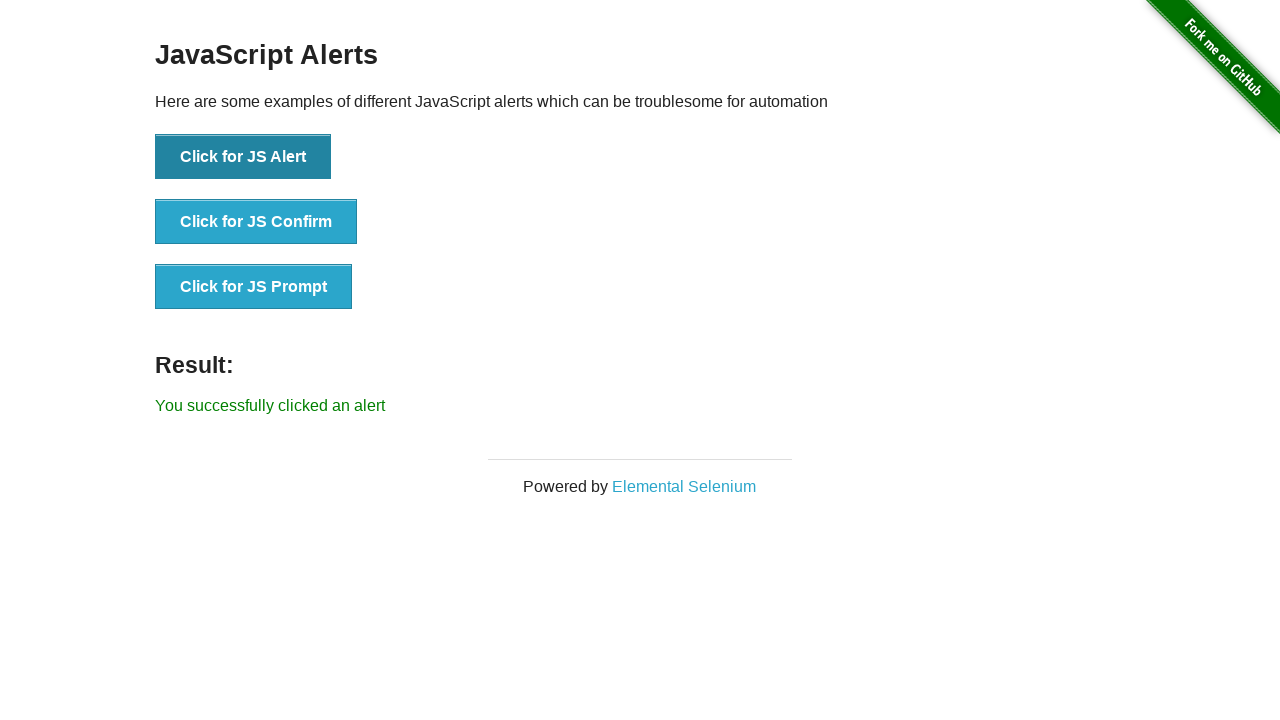

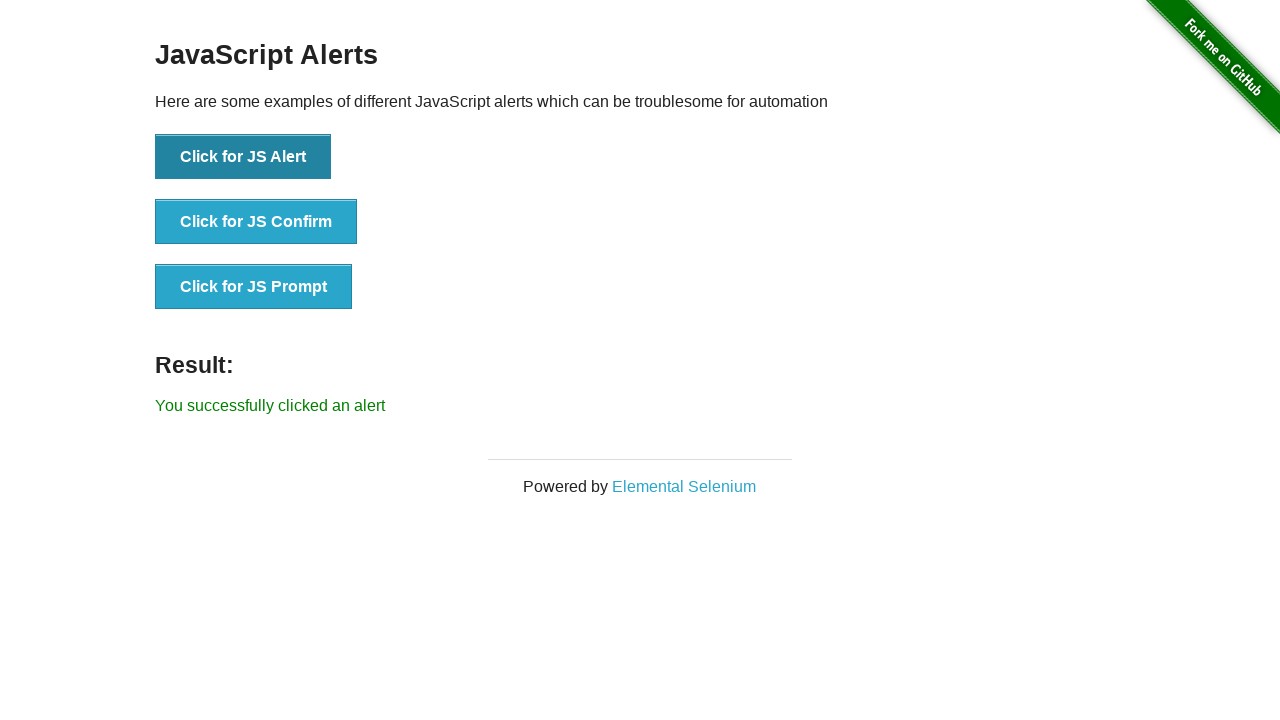